Tests that required fields validation is triggered when submitting empty form

Starting URL: https://buger-eats.vercel.app/deliver

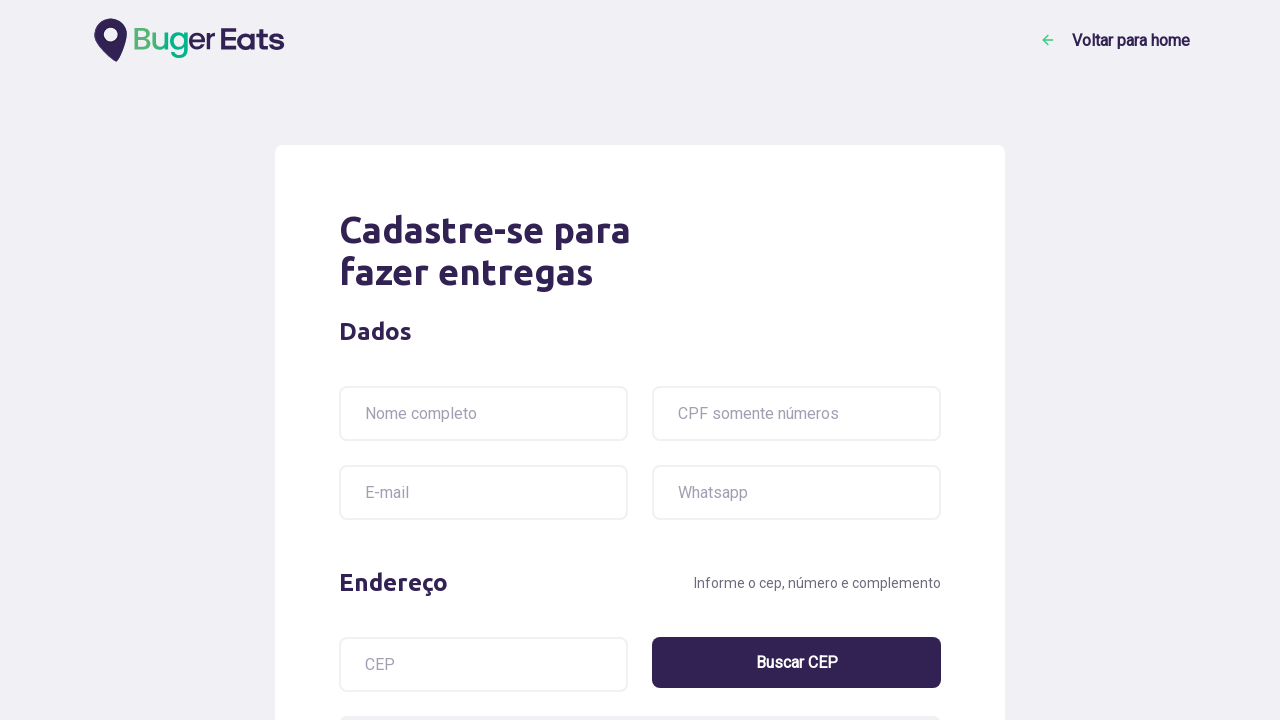

Clicked submit button without filling any required fields at (811, 548) on .button-success
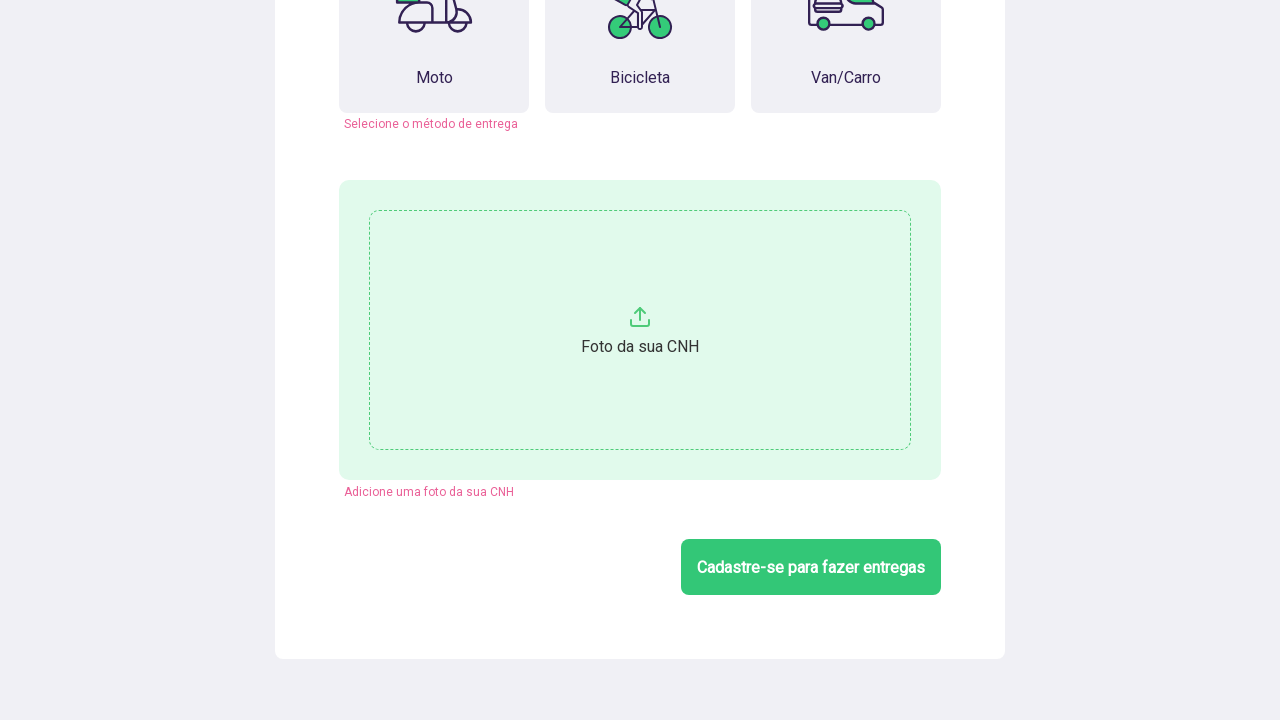

Validation error message appeared on form
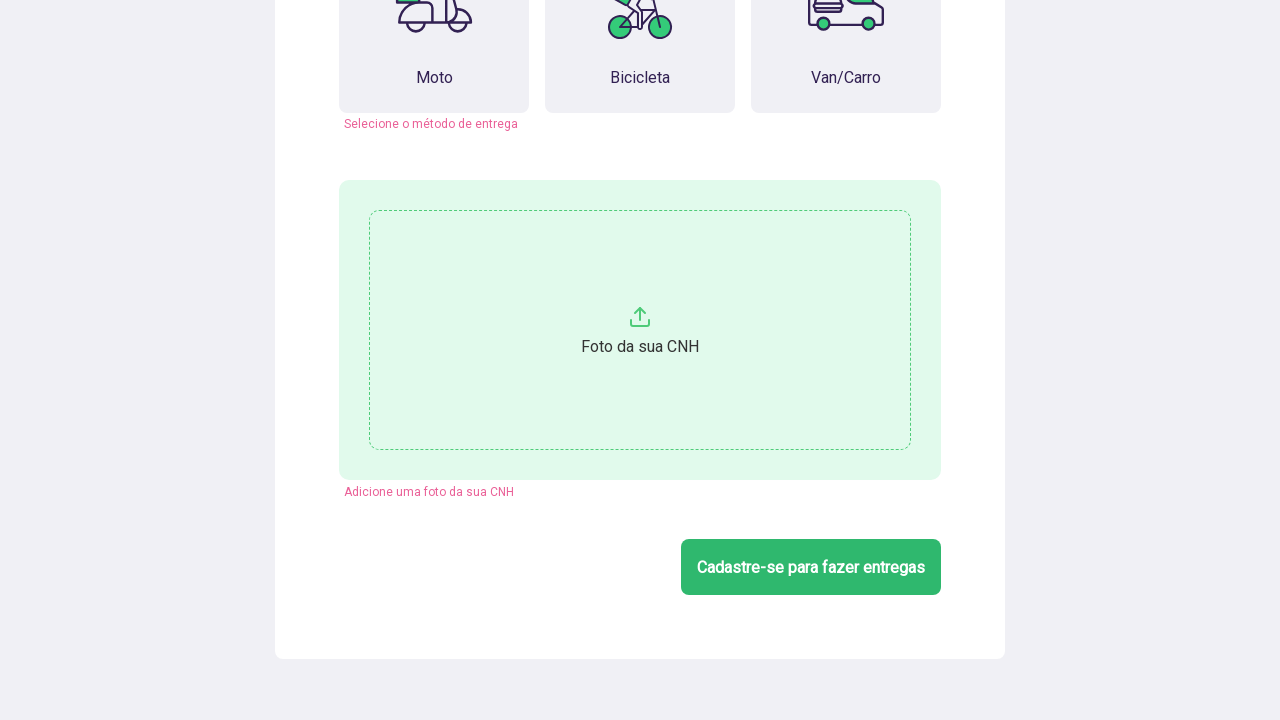

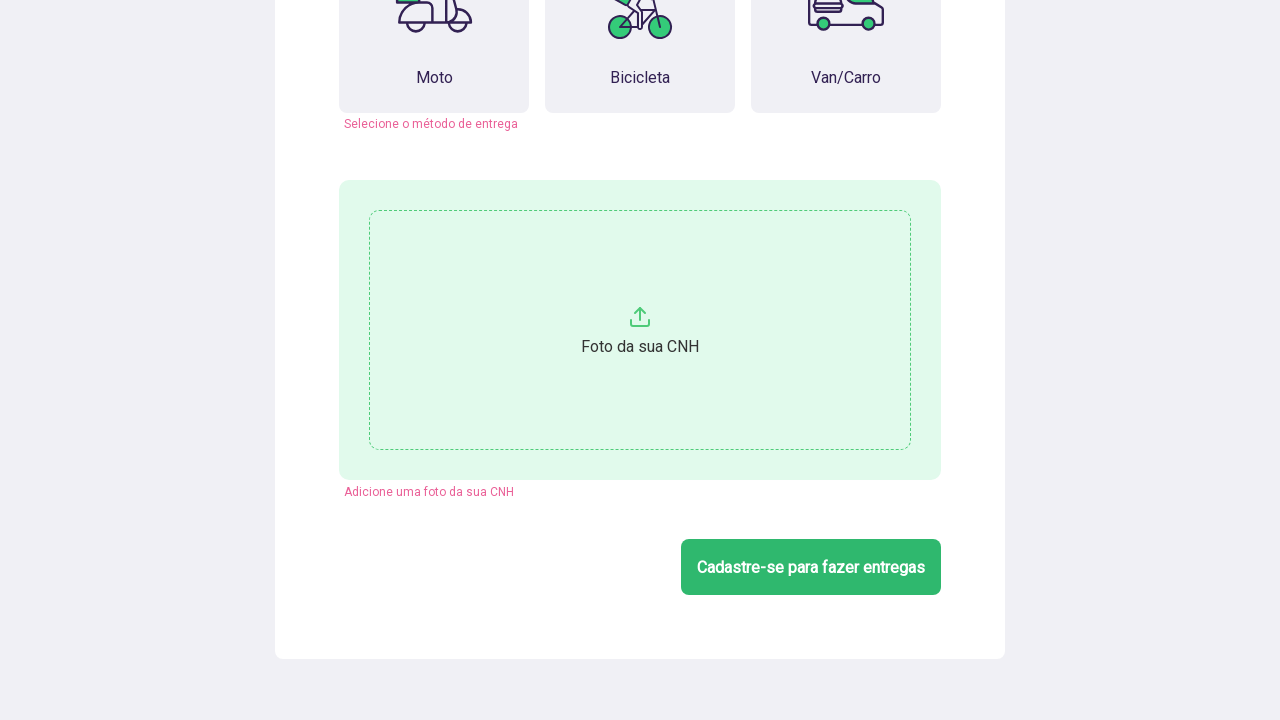